Navigates to Form Authentication page and verifies the h2 element text using XPath

Starting URL: https://the-internet.herokuapp.com/

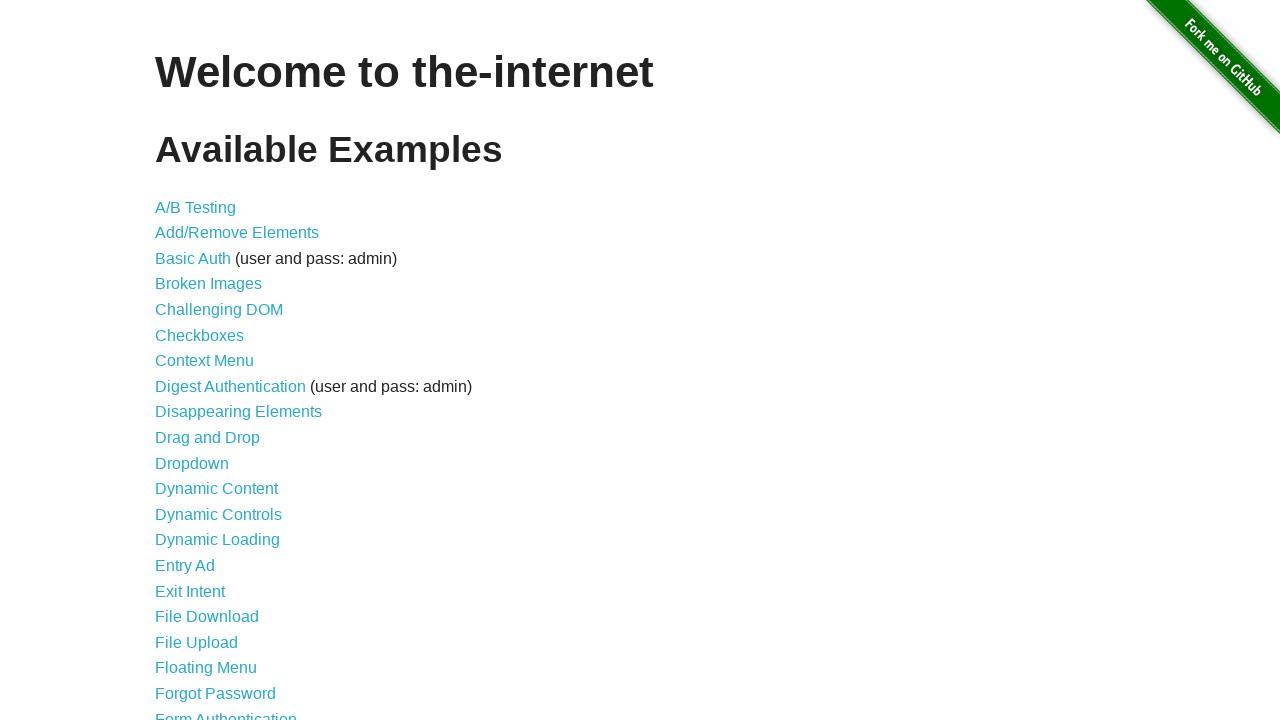

Clicked on Form Authentication link at (226, 712) on text=Form Authentication
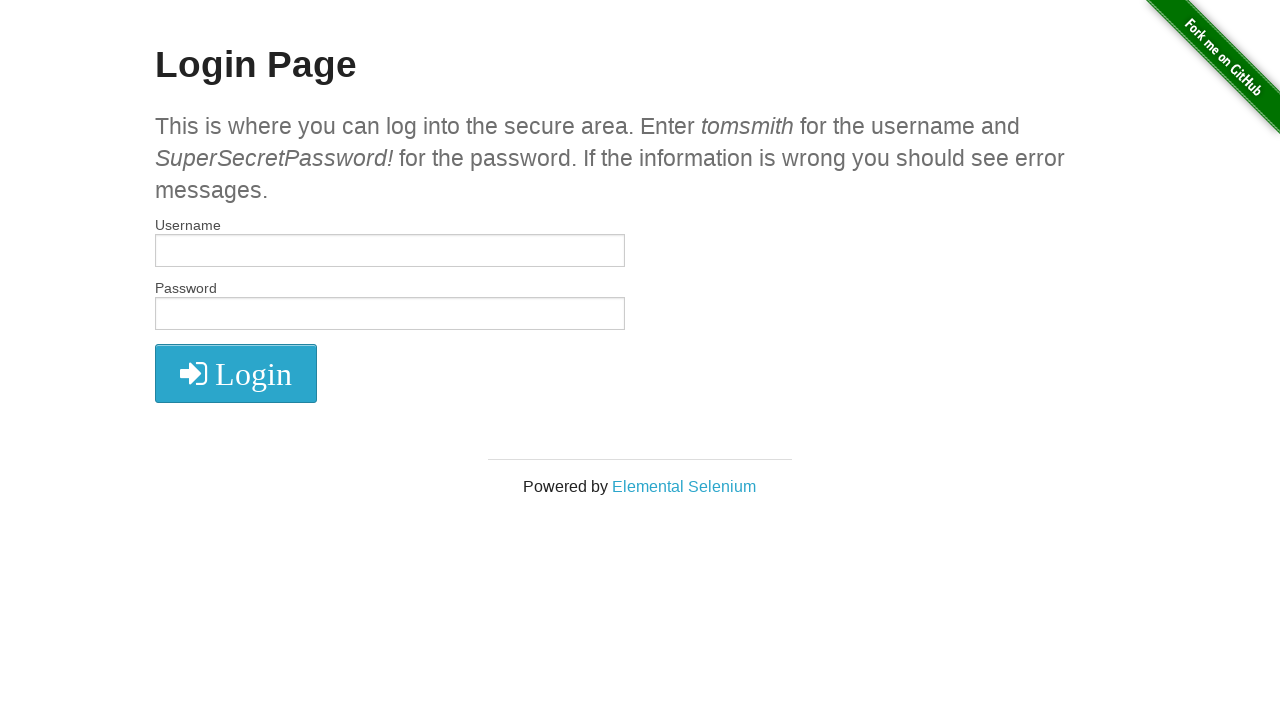

Verified h2 element contains text 'Login Page'
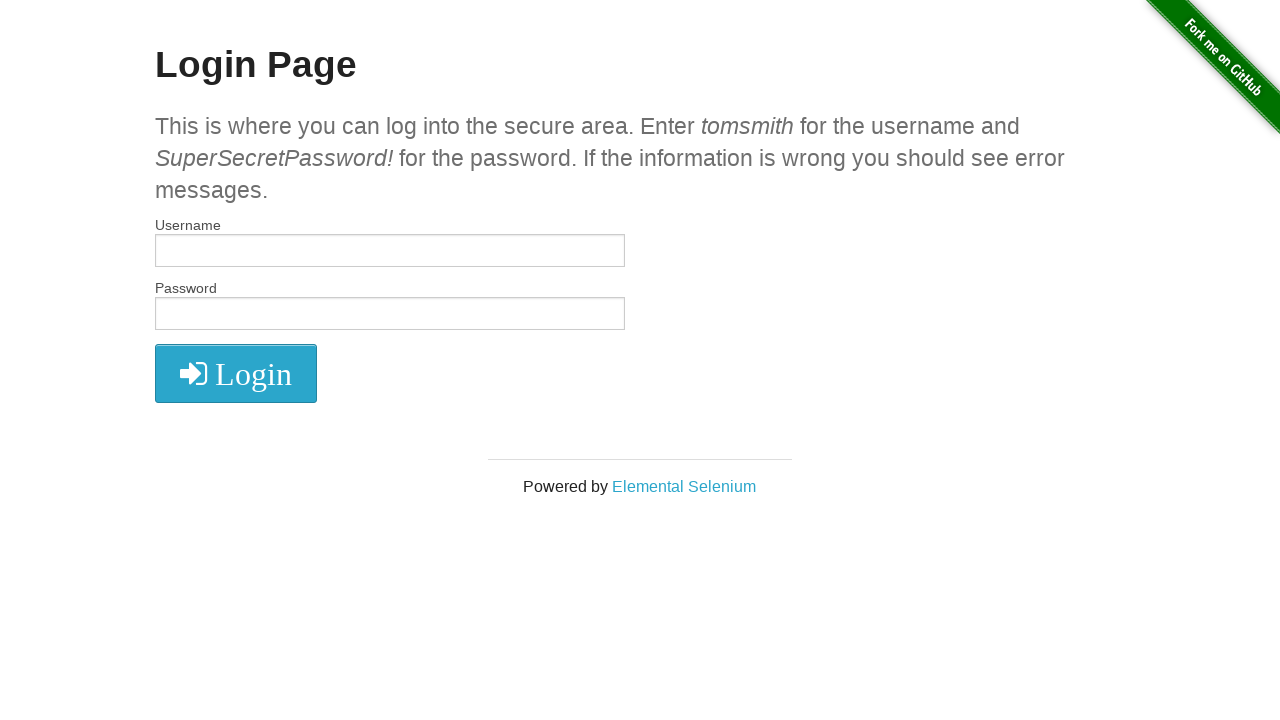

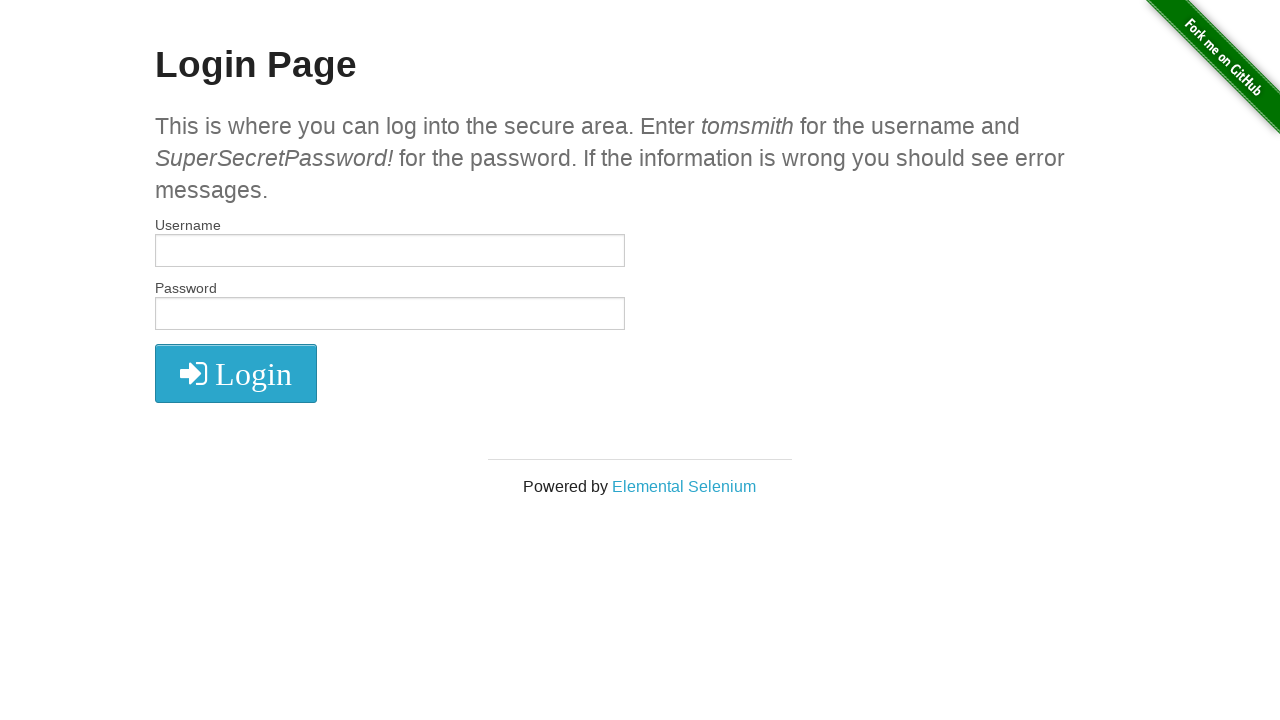